Tests user registration by filling out the registration form with randomly generated user data including gender selection, name, email, and password fields

Starting URL: https://mystore-testlab.coderslab.pl/index.php?controller=authentication&create_account=1

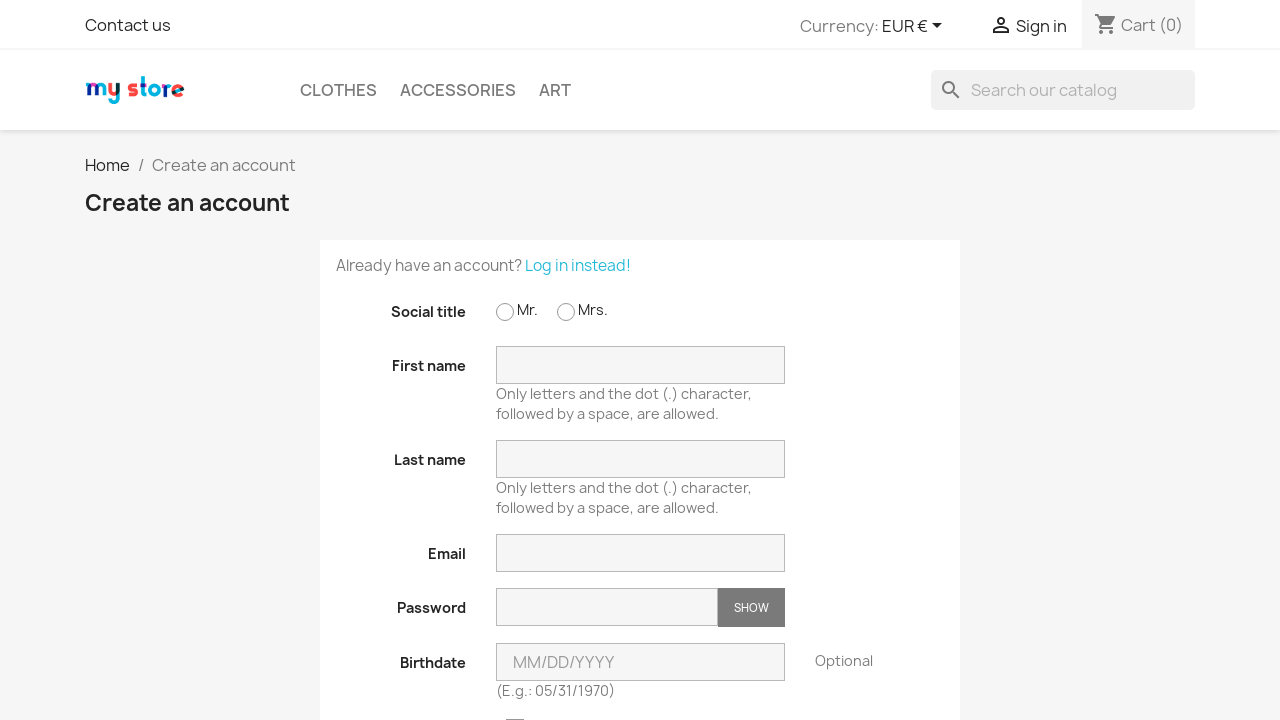

Selected 'Mrs.' gender option at (582, 311) on text='Mrs.'
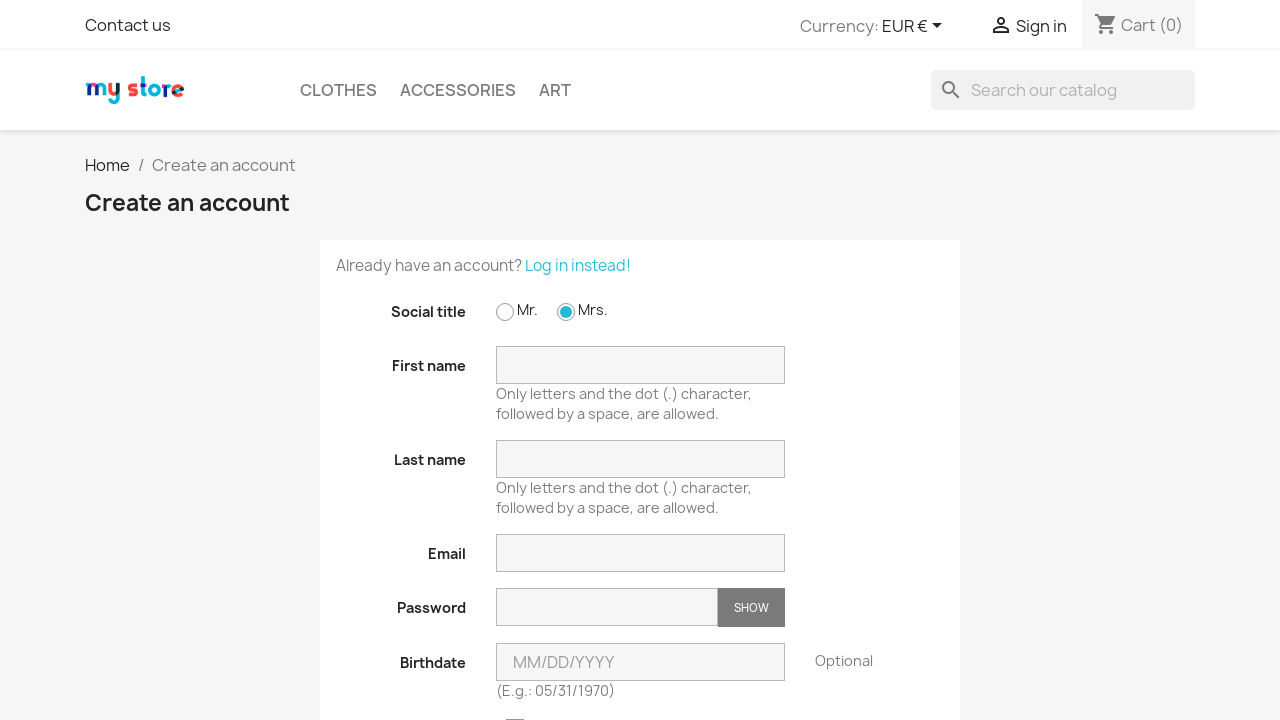

Filled first name field with 'John' on input[name='firstname']
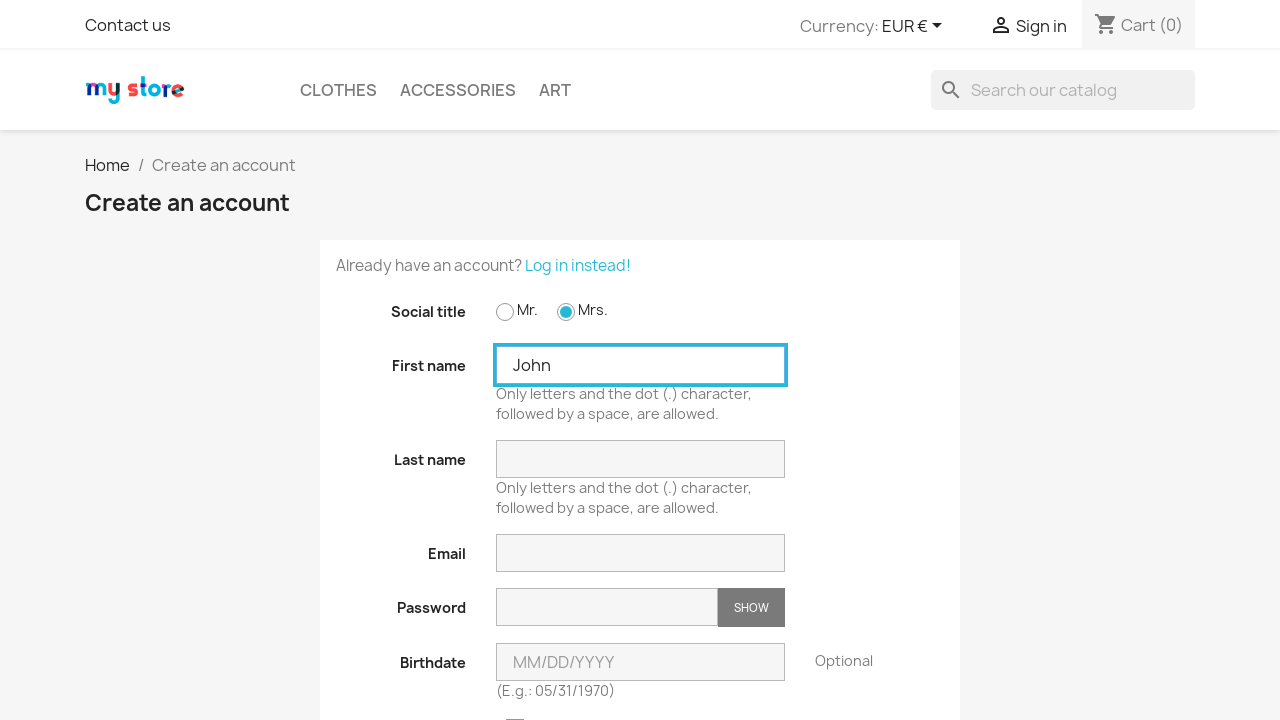

Filled last name field with 'Smith' on input[name='lastname']
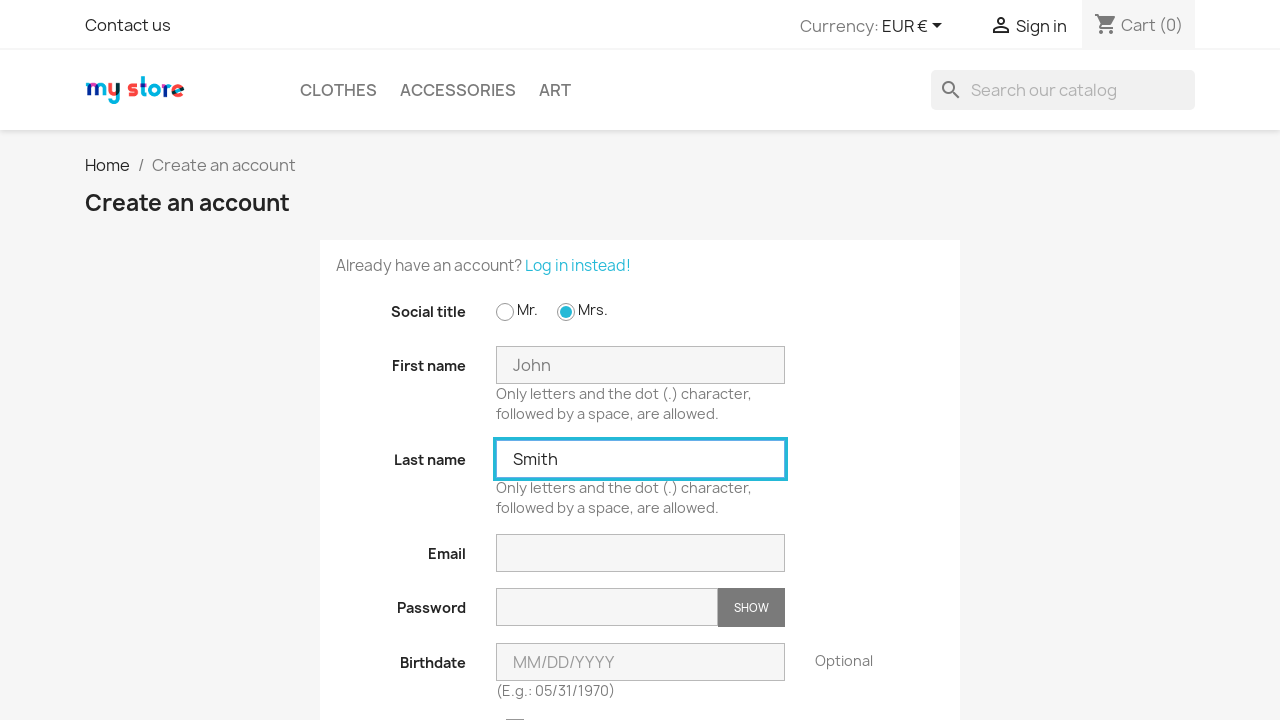

Filled email field with 'testuser796@example.com' on input[name='email']
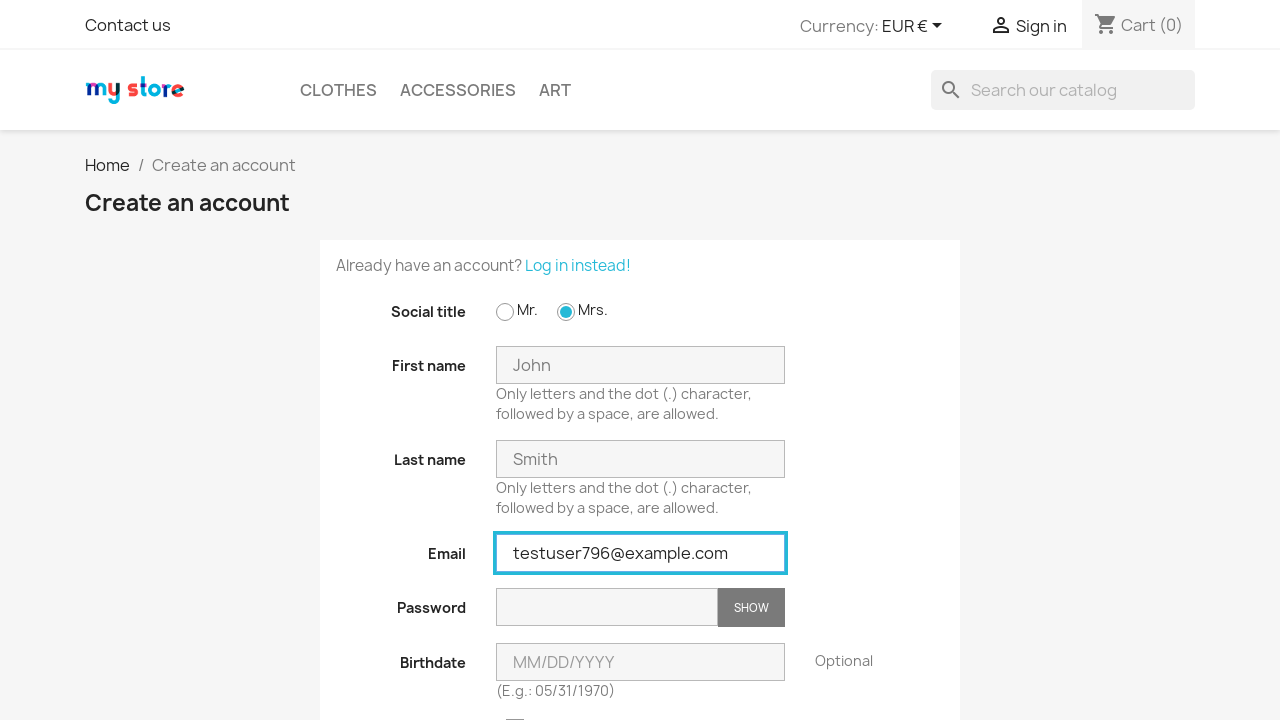

Filled password field with generated password on input[name='password']
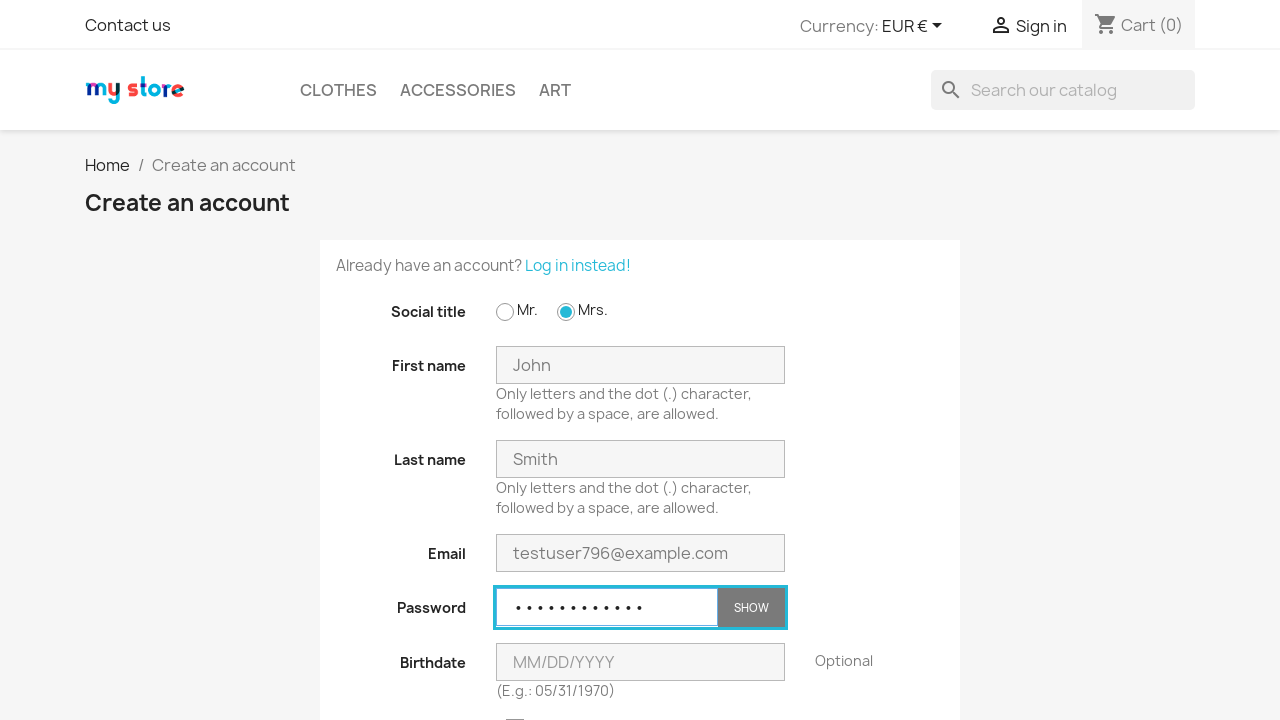

Clicked registration form submit button at (902, 360) on xpath=//*[@id='customer-form']/footer/button
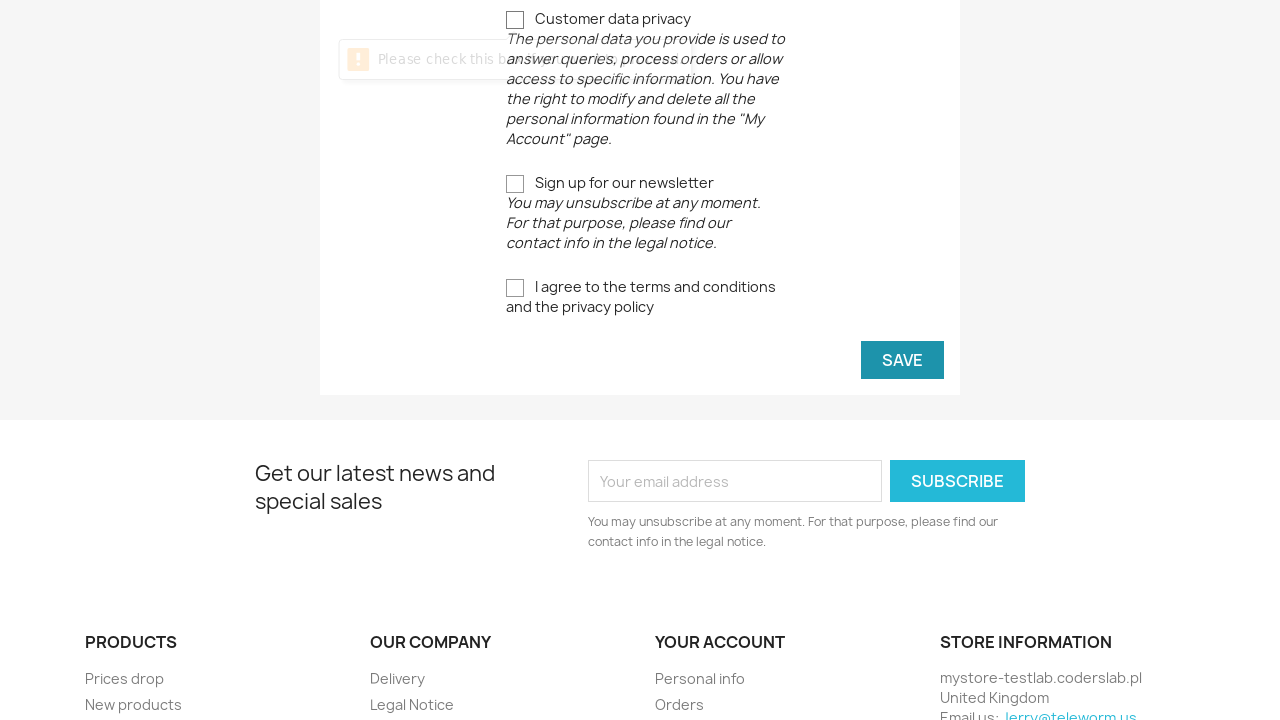

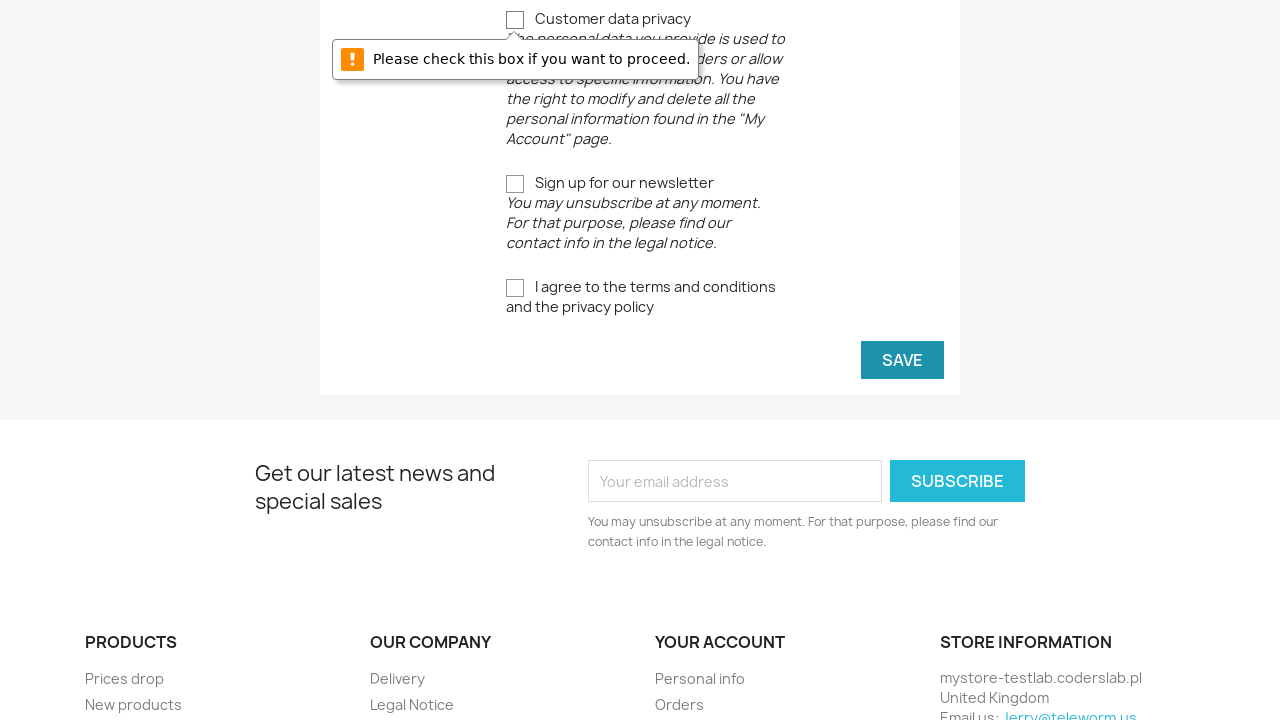